Tests the product search functionality by typing a search term and clicking the search button on an e-commerce practice site

Starting URL: https://rahulshettyacademy.com/seleniumPractise/#/

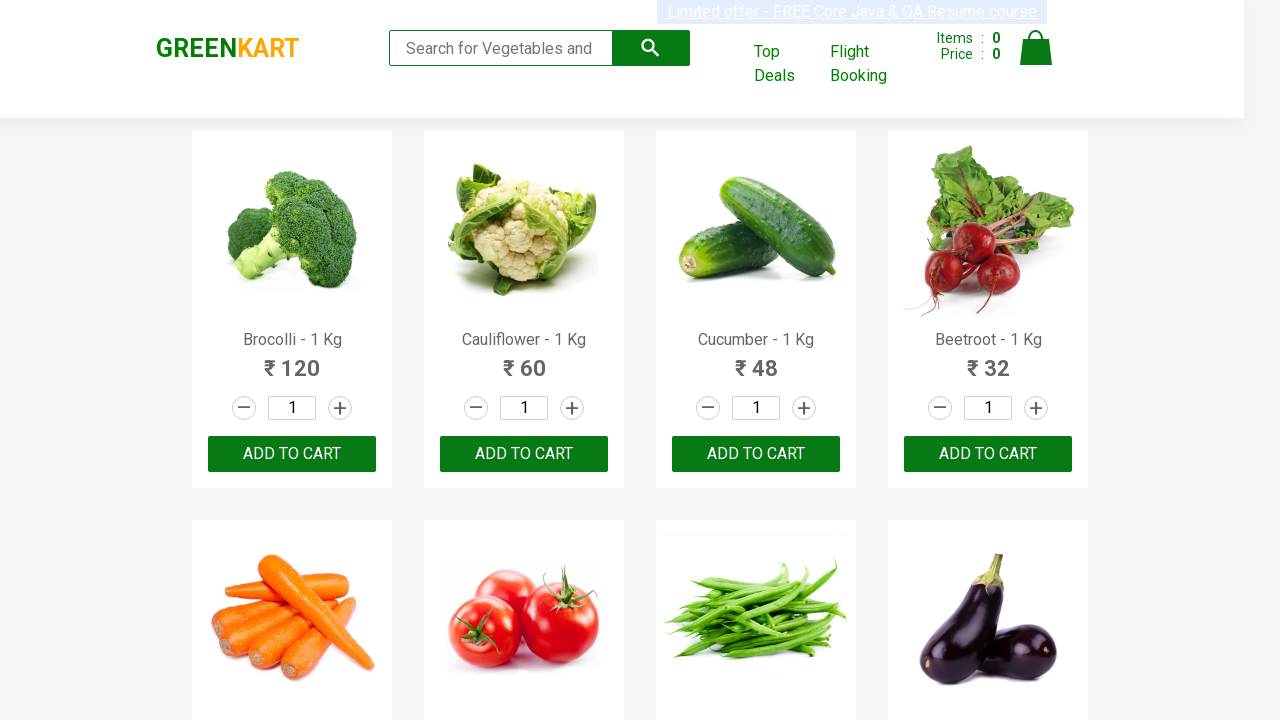

Filled search box with 'cucumber' on .search-keyword
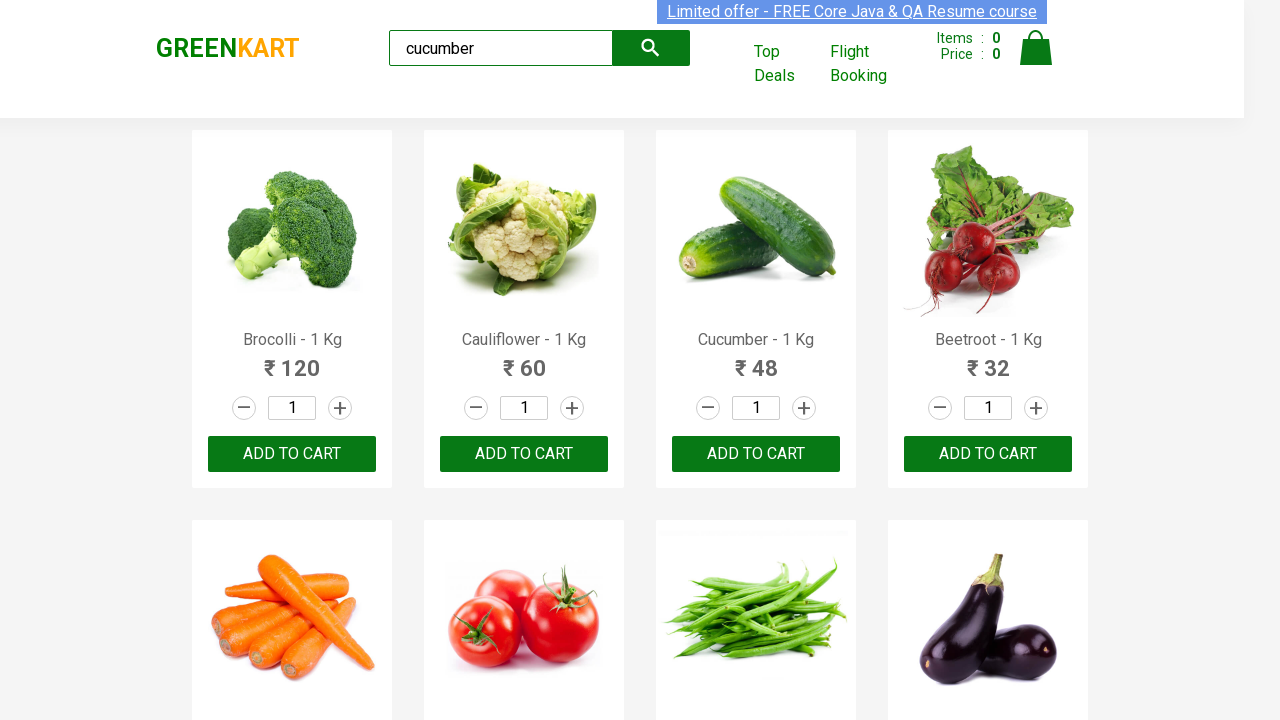

Clicked search button to search for products at (651, 48) on .search-button
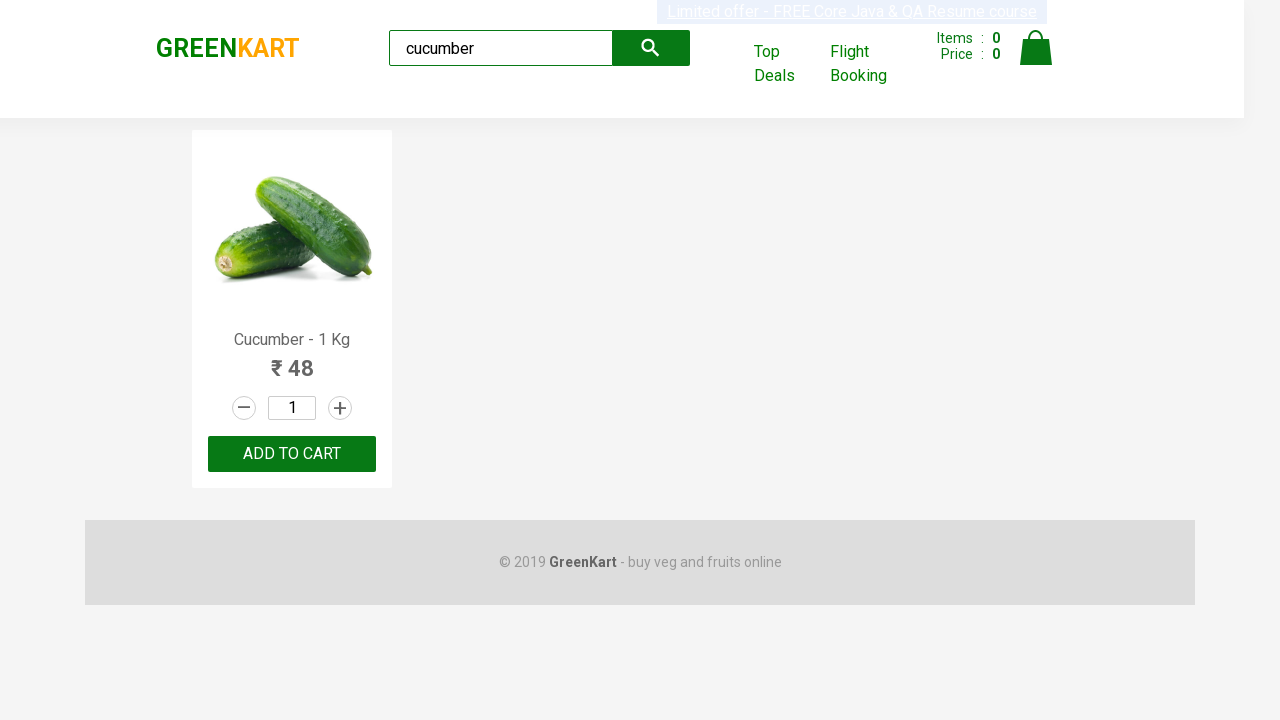

Waited for search results to load
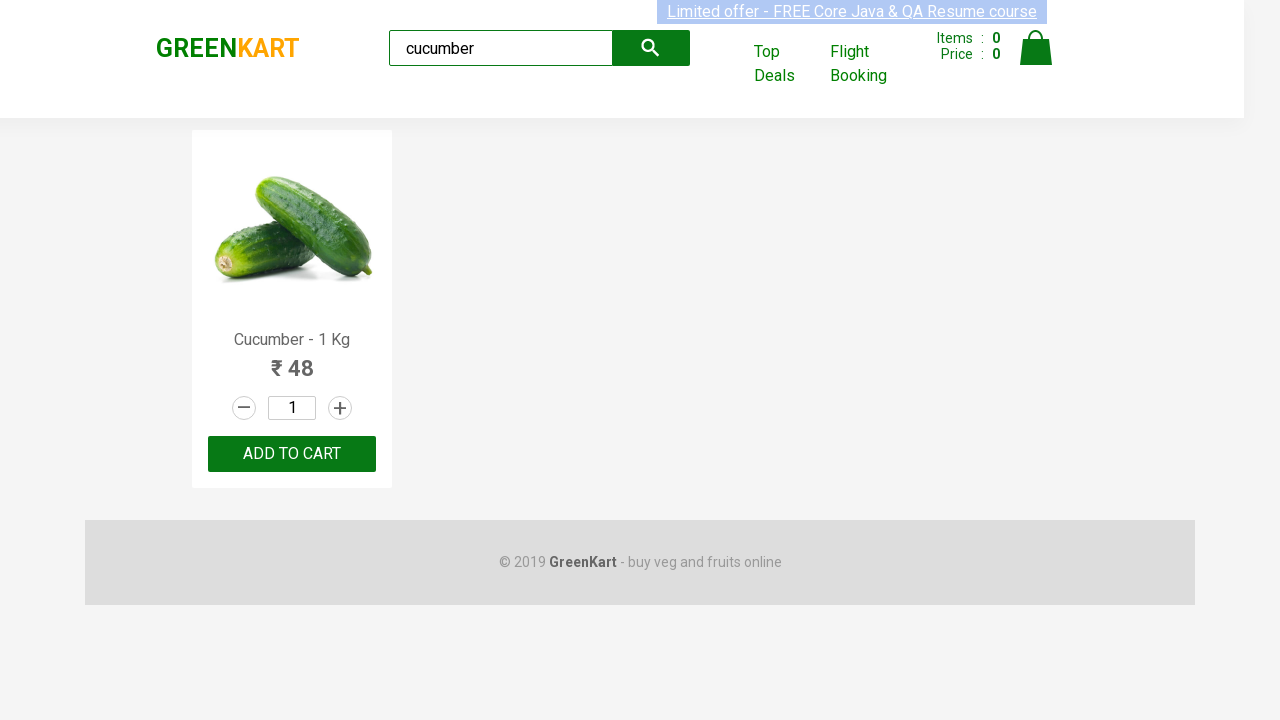

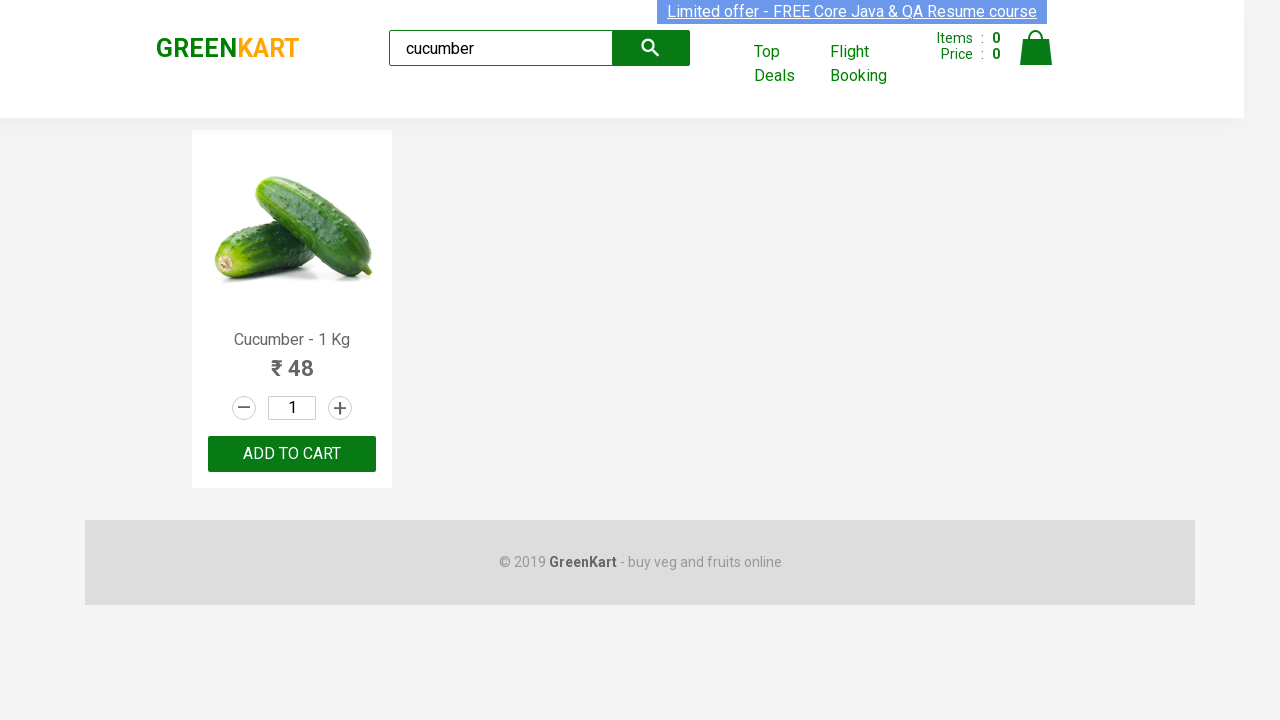